Navigates through multiple Ameblo blog entry list pages to verify they load correctly

Starting URL: https://ameblo.jp/angerme-ss-shin/entrylist.html

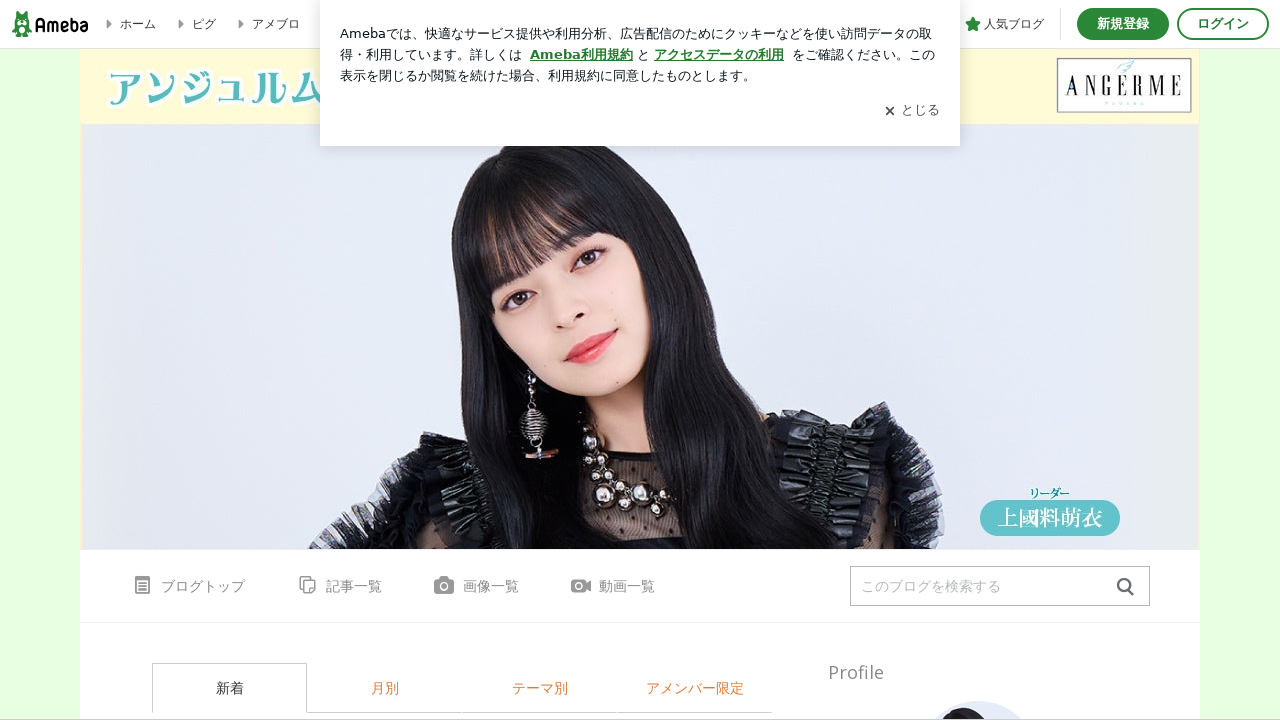

First blog entry list page loaded (angerme-ss-shin)
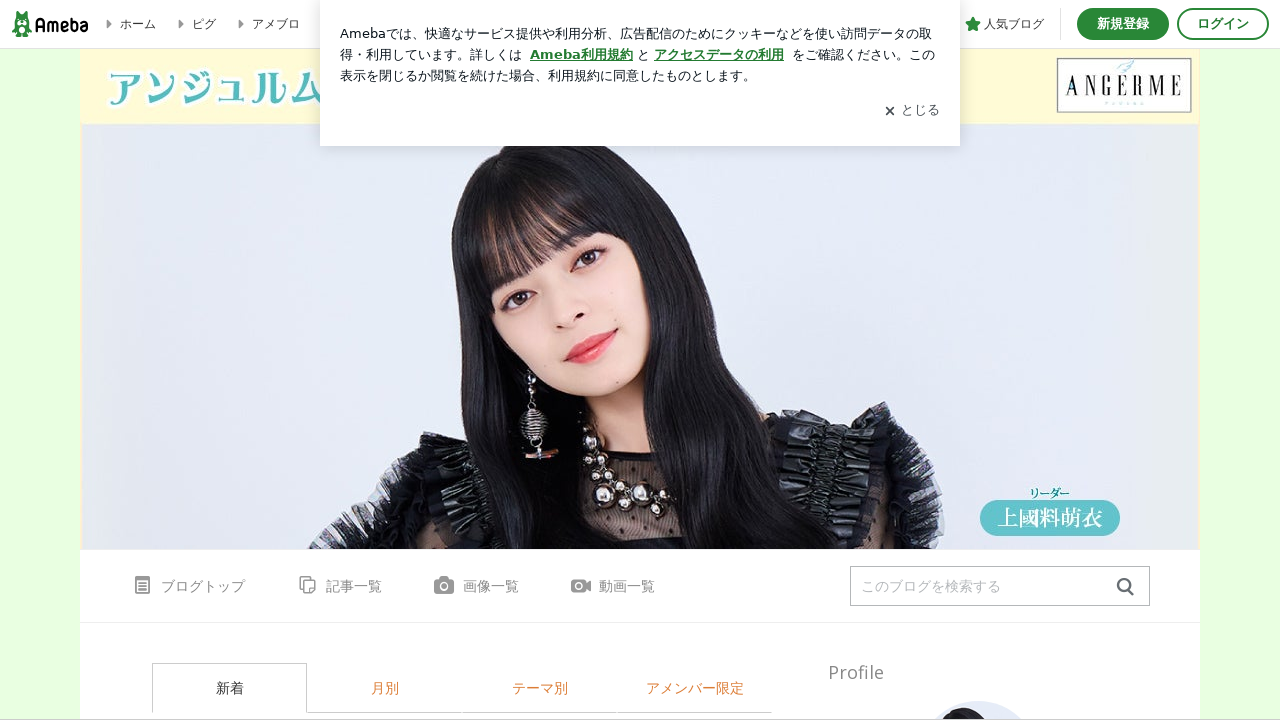

Navigated to second blog entry list (angerme-amerika)
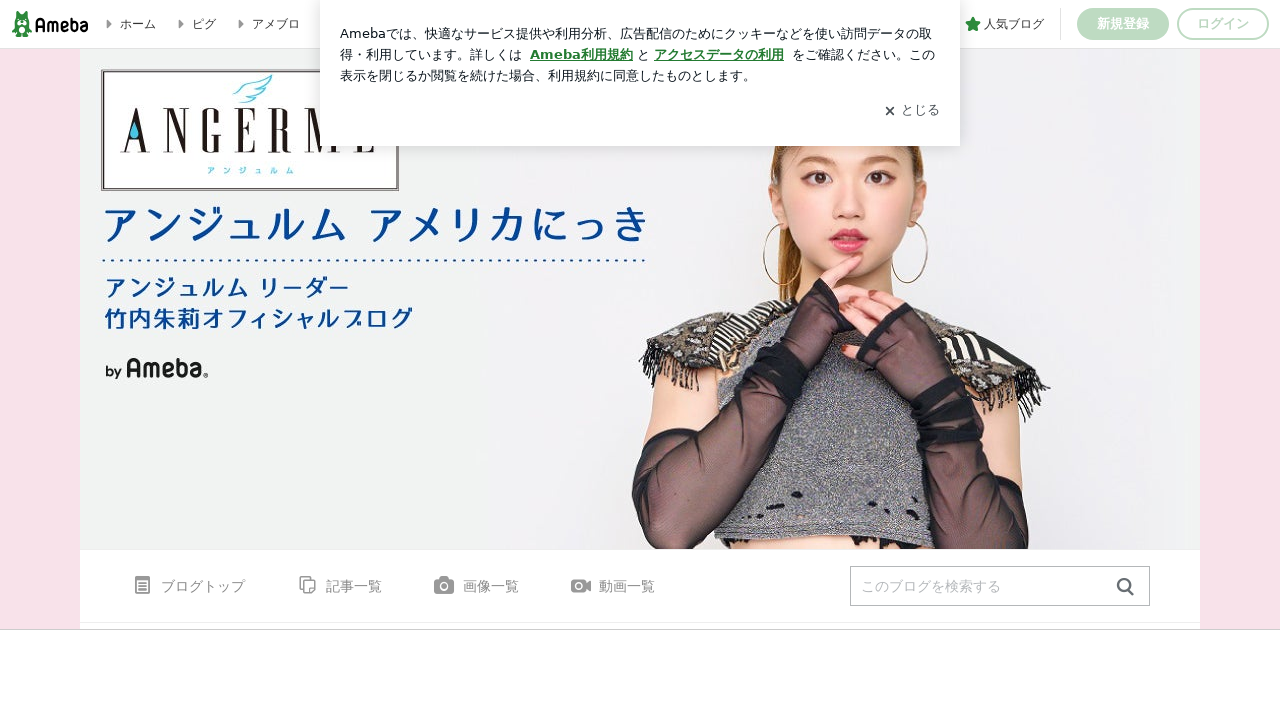

Second blog entry list page loaded
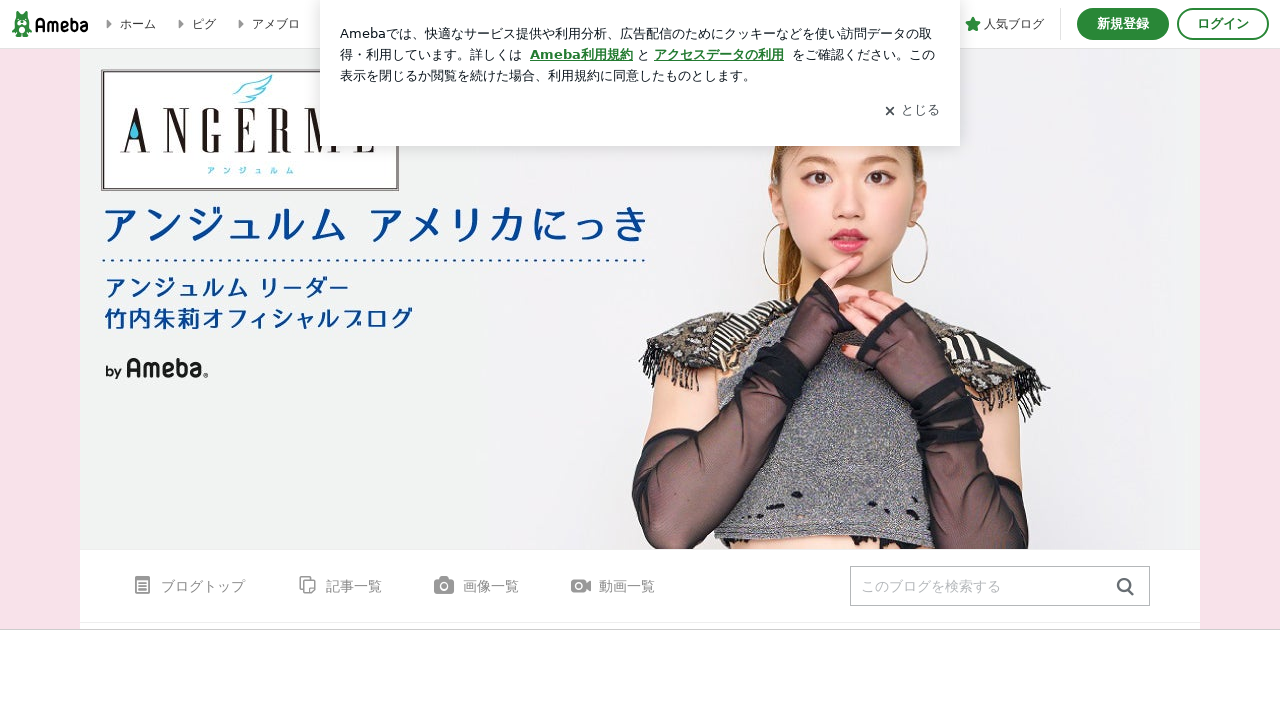

Navigated to third blog entry list (angerme-new)
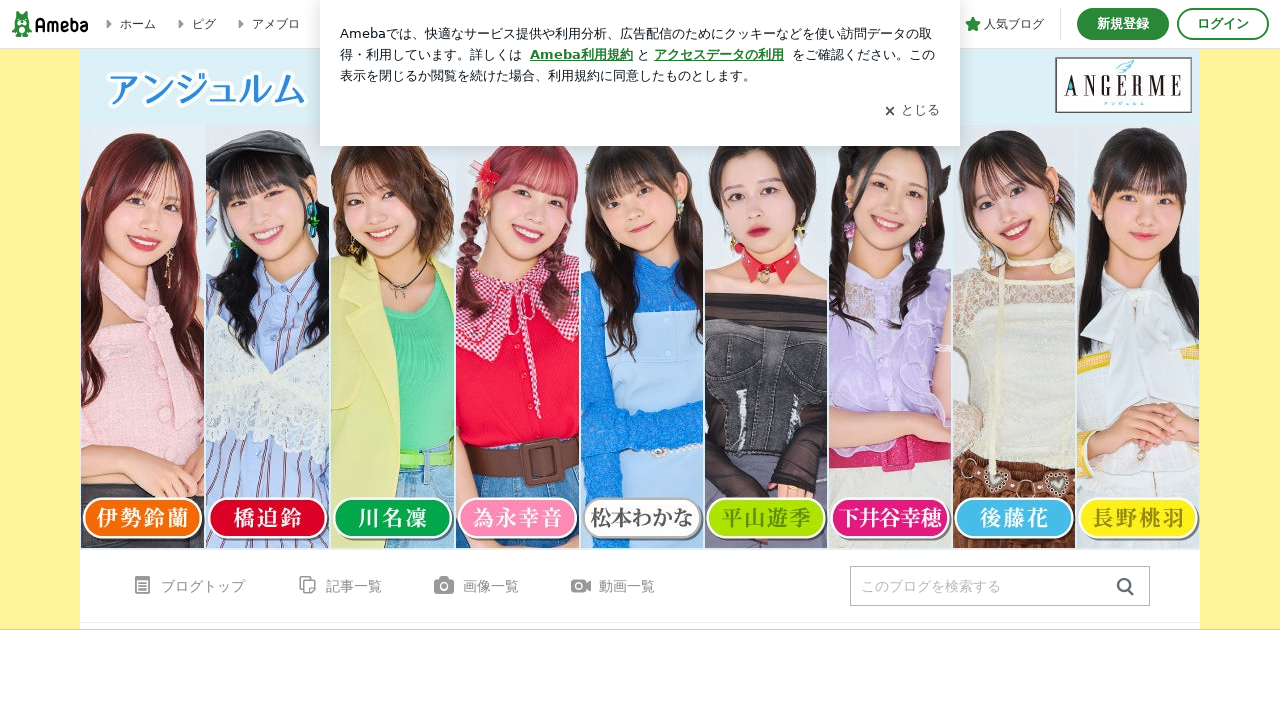

Third blog entry list page loaded
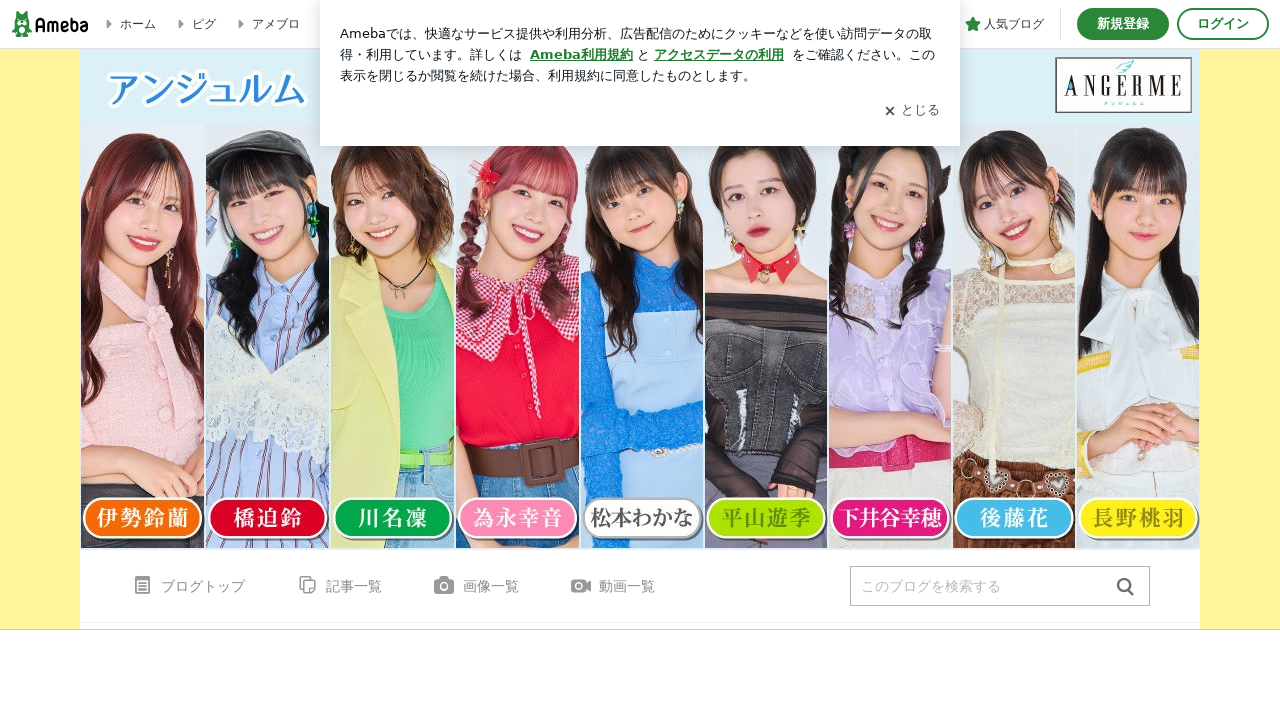

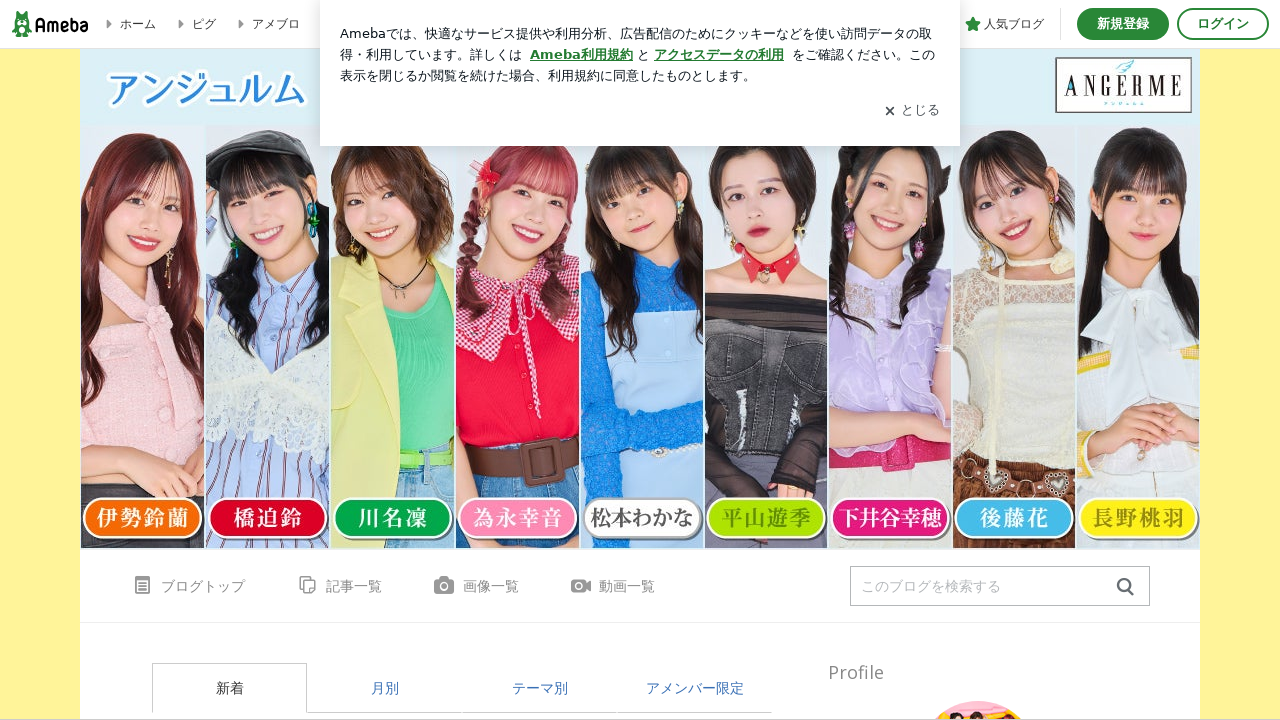